Tests editing a todo item by double-clicking, filling new text, and pressing Enter

Starting URL: https://demo.playwright.dev/todomvc

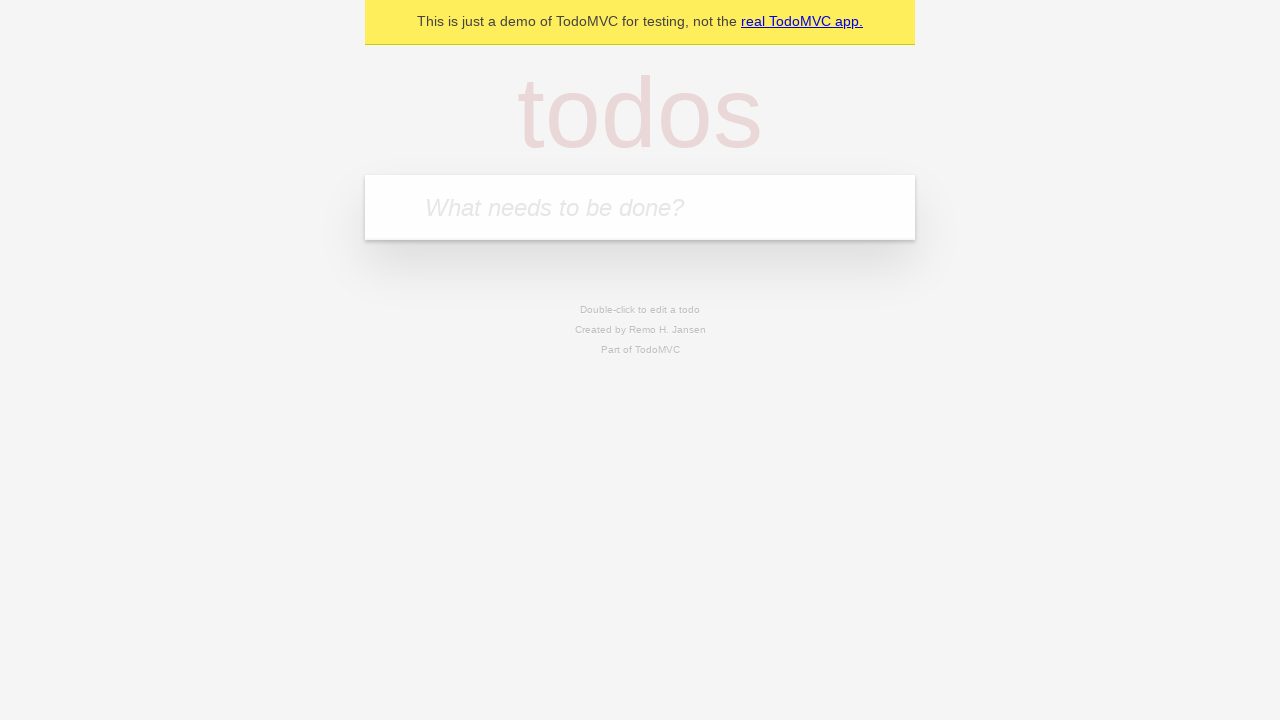

Filled first todo input with 'buy some cheese' on .new-todo
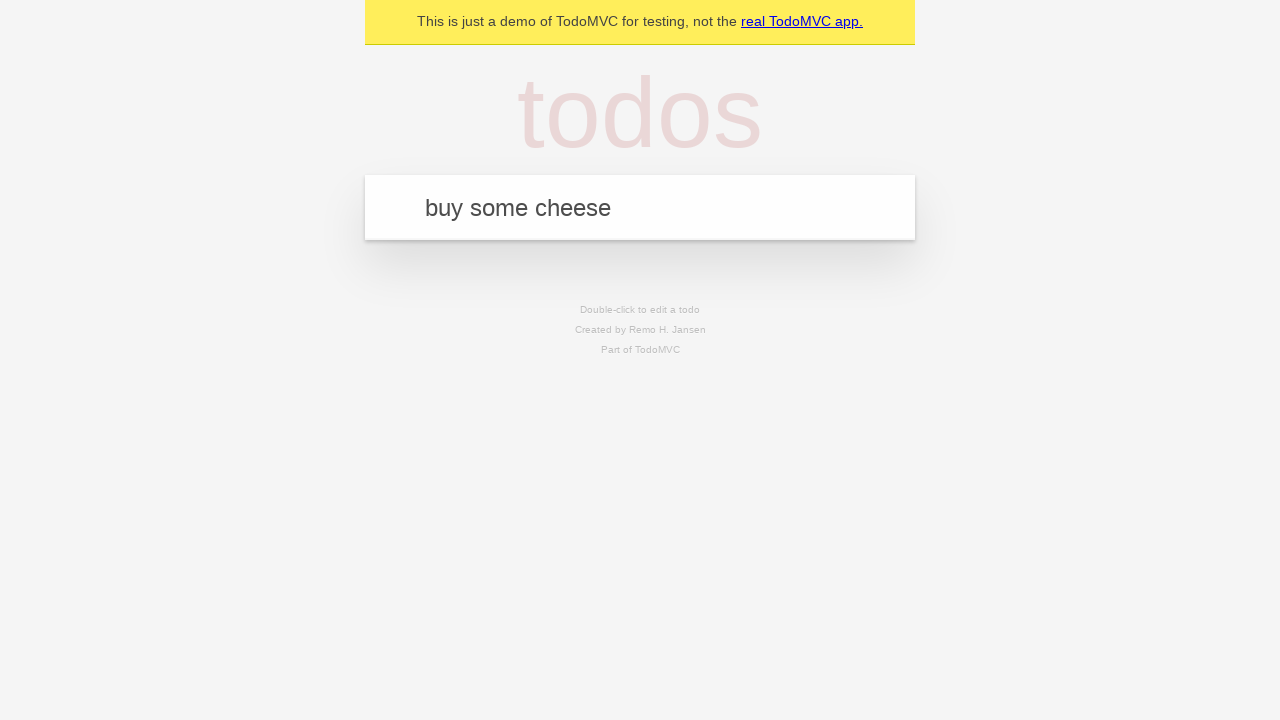

Pressed Enter to create first todo on .new-todo
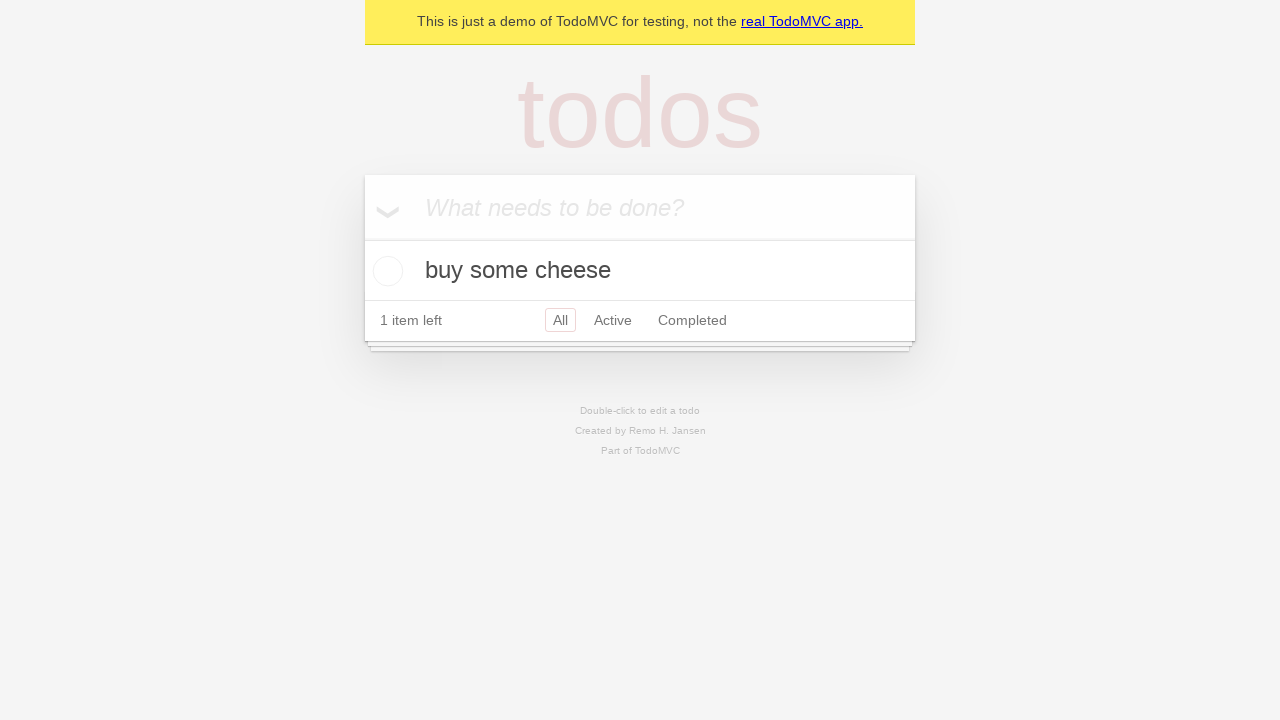

Filled second todo input with 'feed the cat' on .new-todo
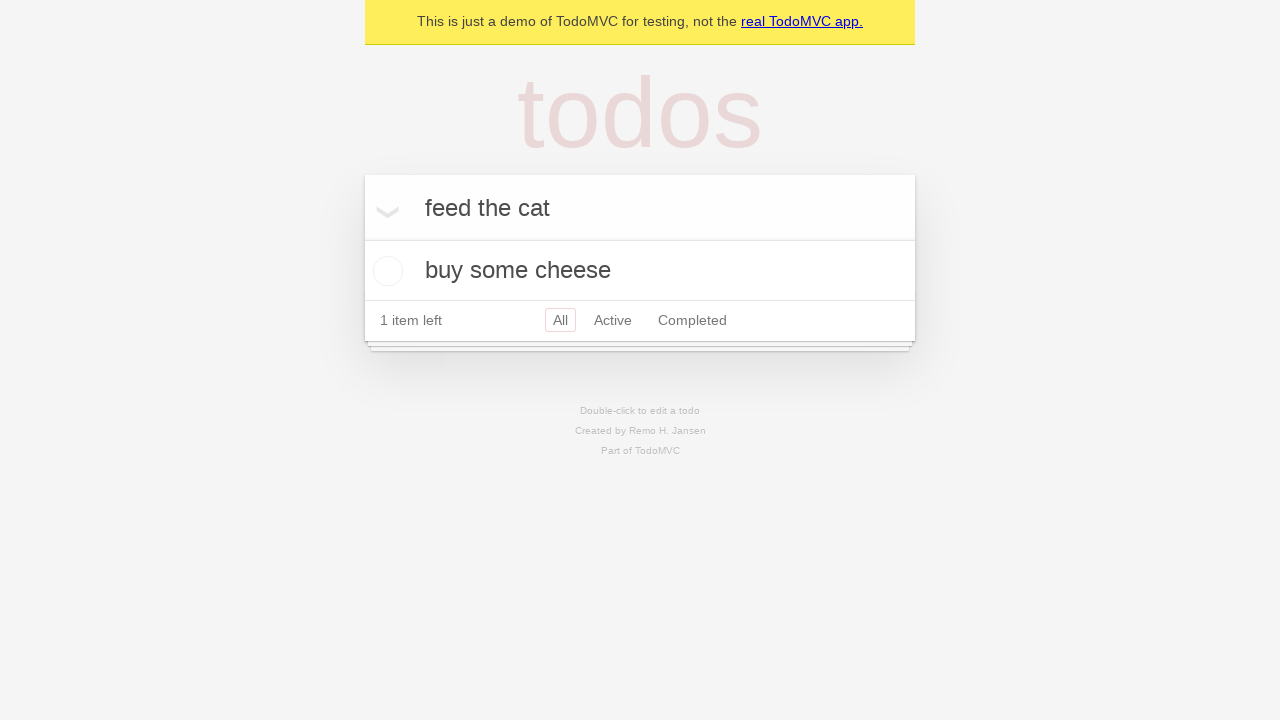

Pressed Enter to create second todo on .new-todo
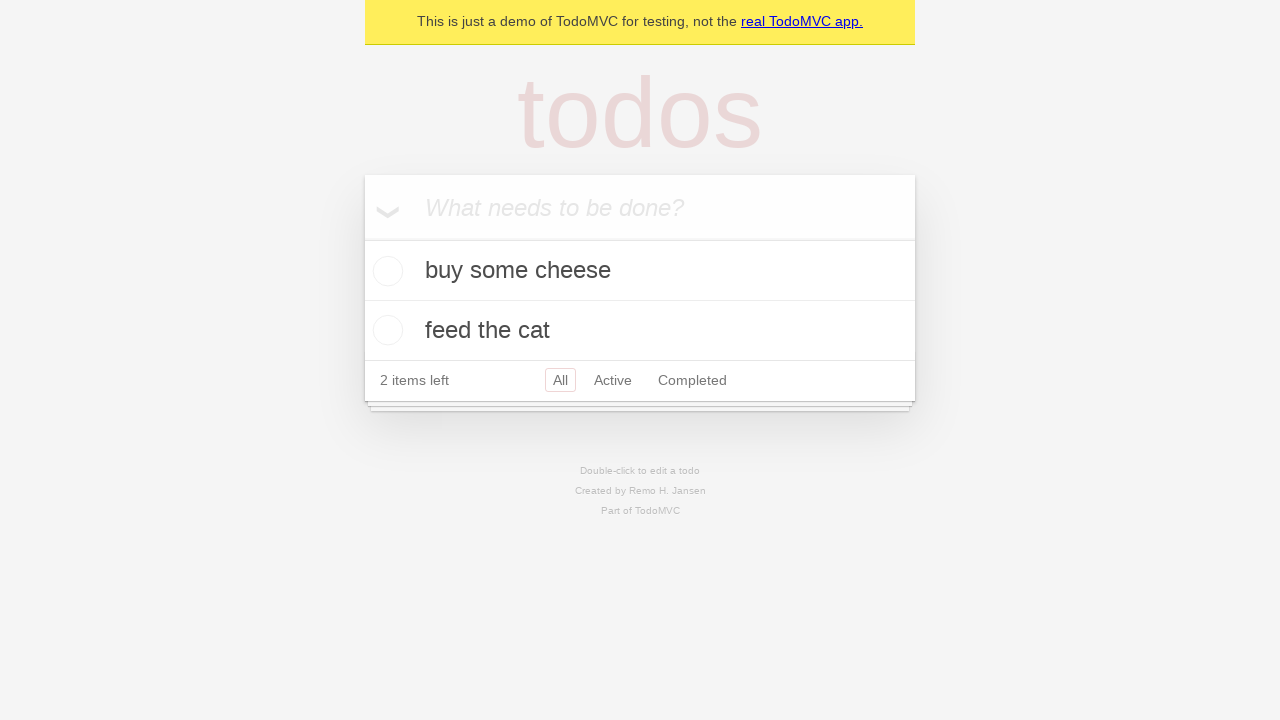

Filled third todo input with 'book a doctors appointment' on .new-todo
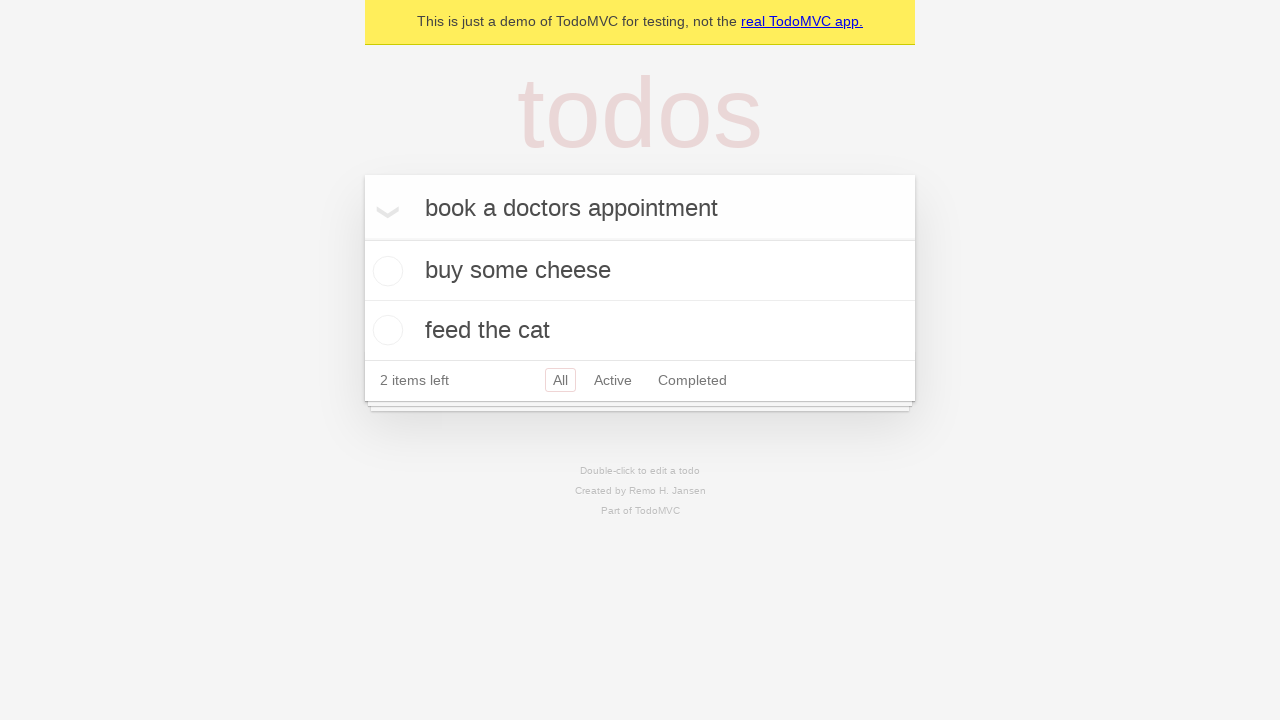

Pressed Enter to create third todo on .new-todo
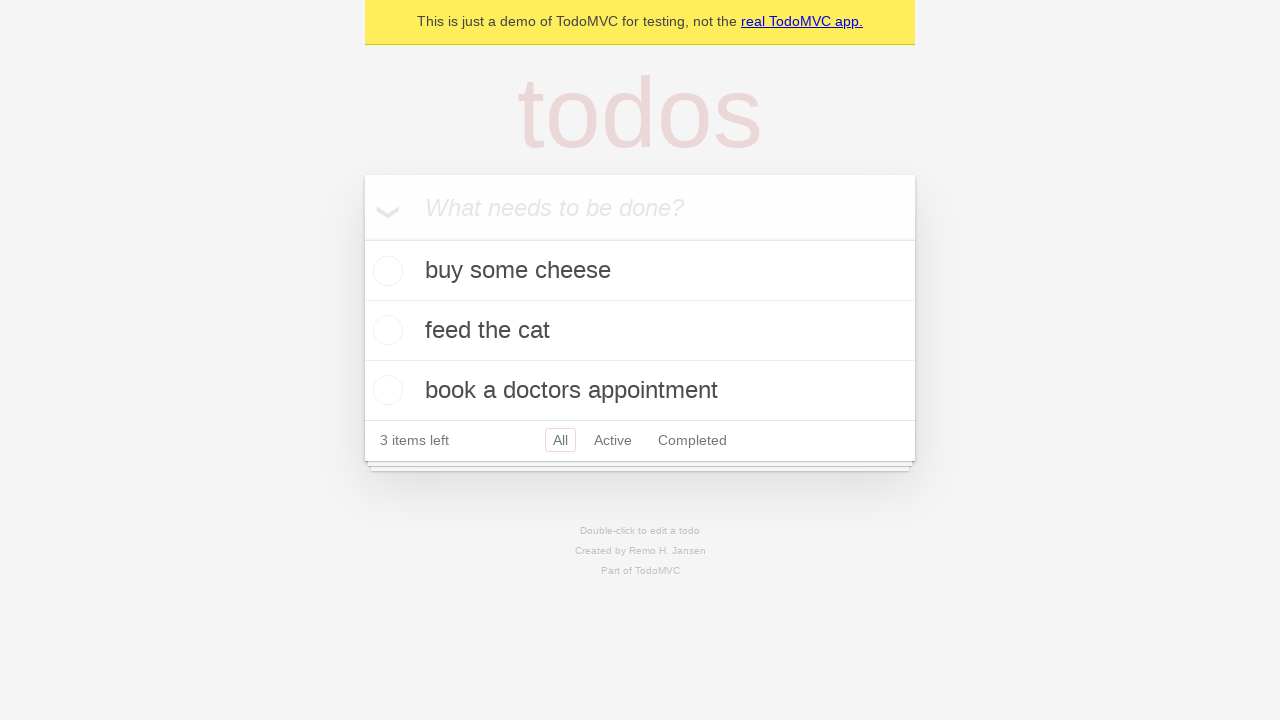

Located todo list items
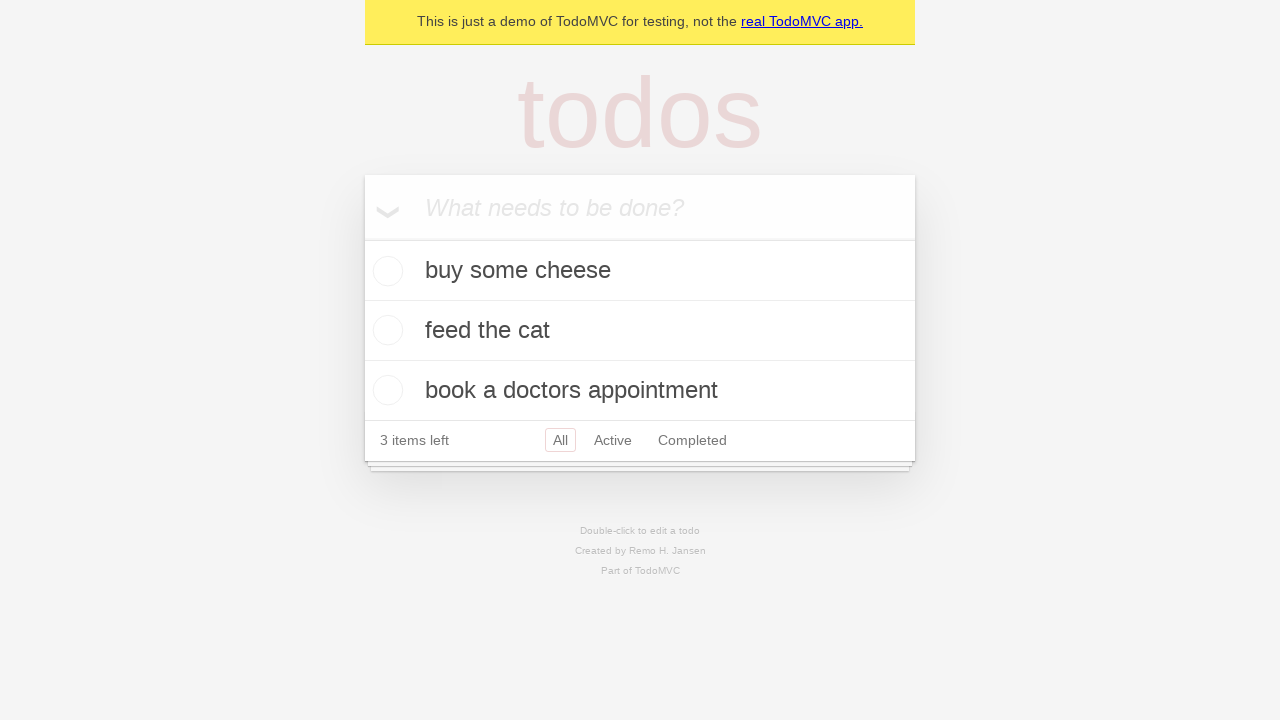

Selected the second todo item
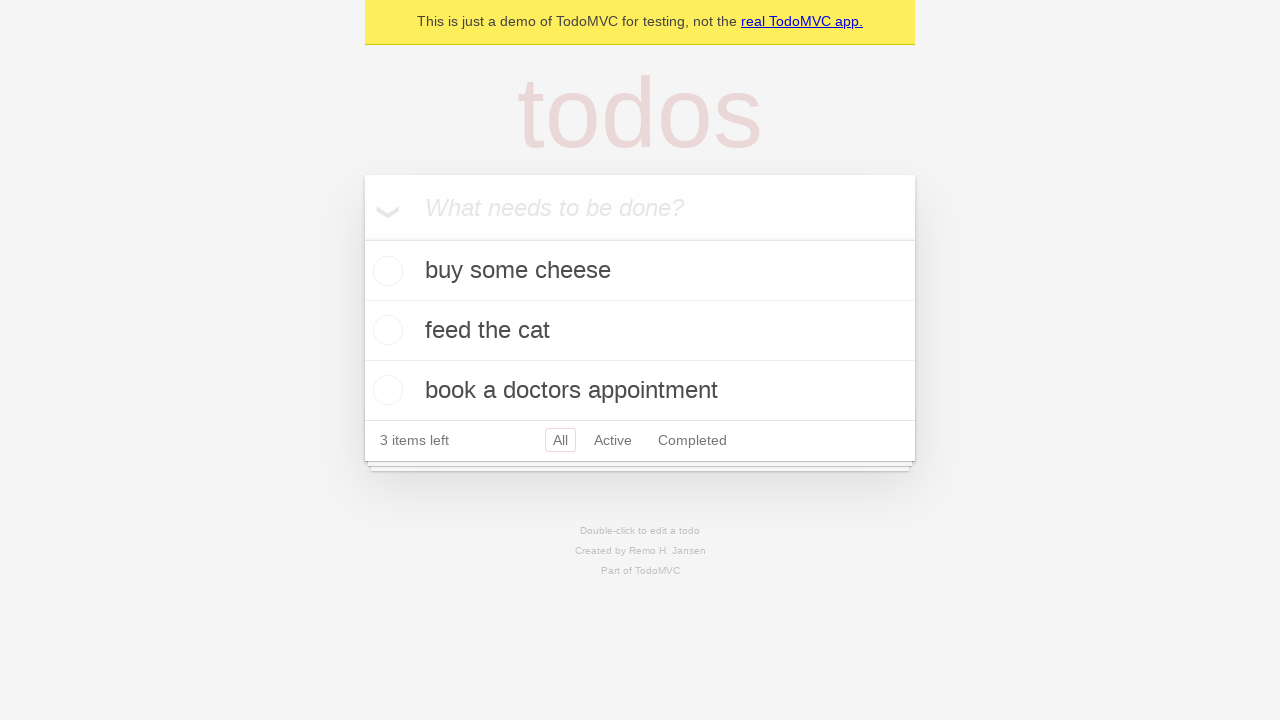

Double-clicked second todo to enter edit mode at (640, 331) on .todo-list li >> nth=1
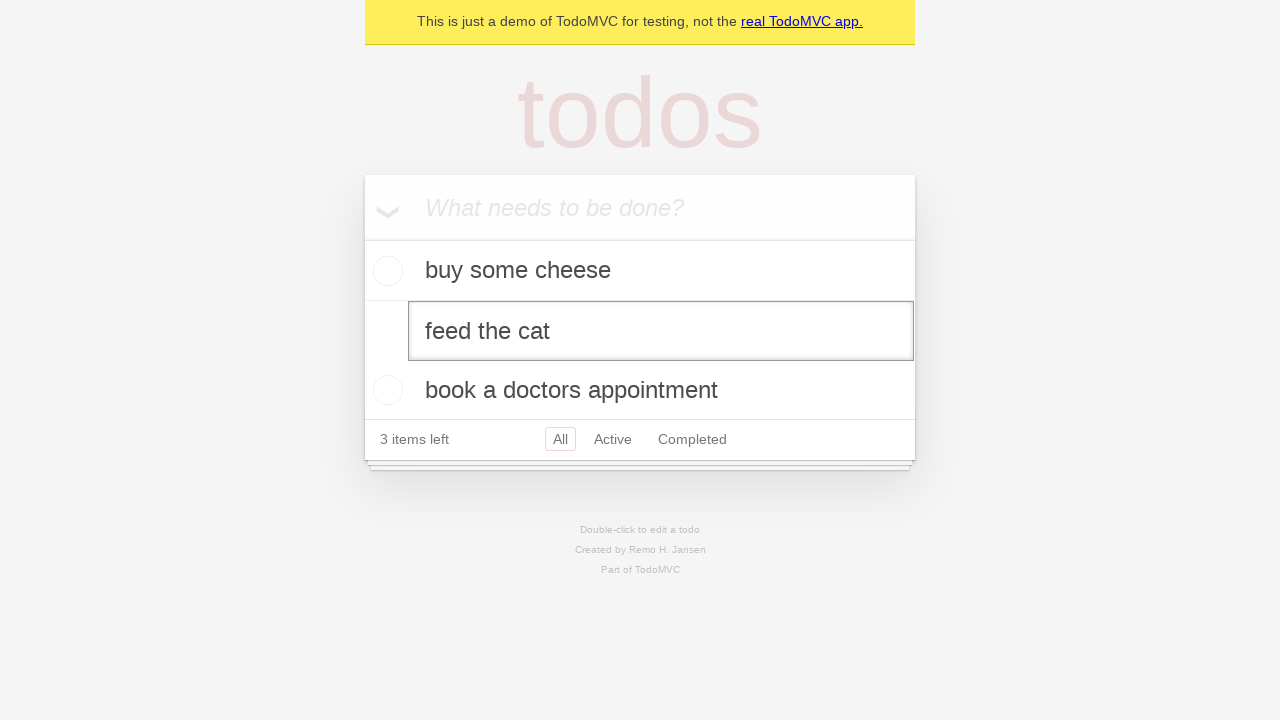

Filled edit field with new text 'buy some sausages' on .todo-list li >> nth=1 >> .edit
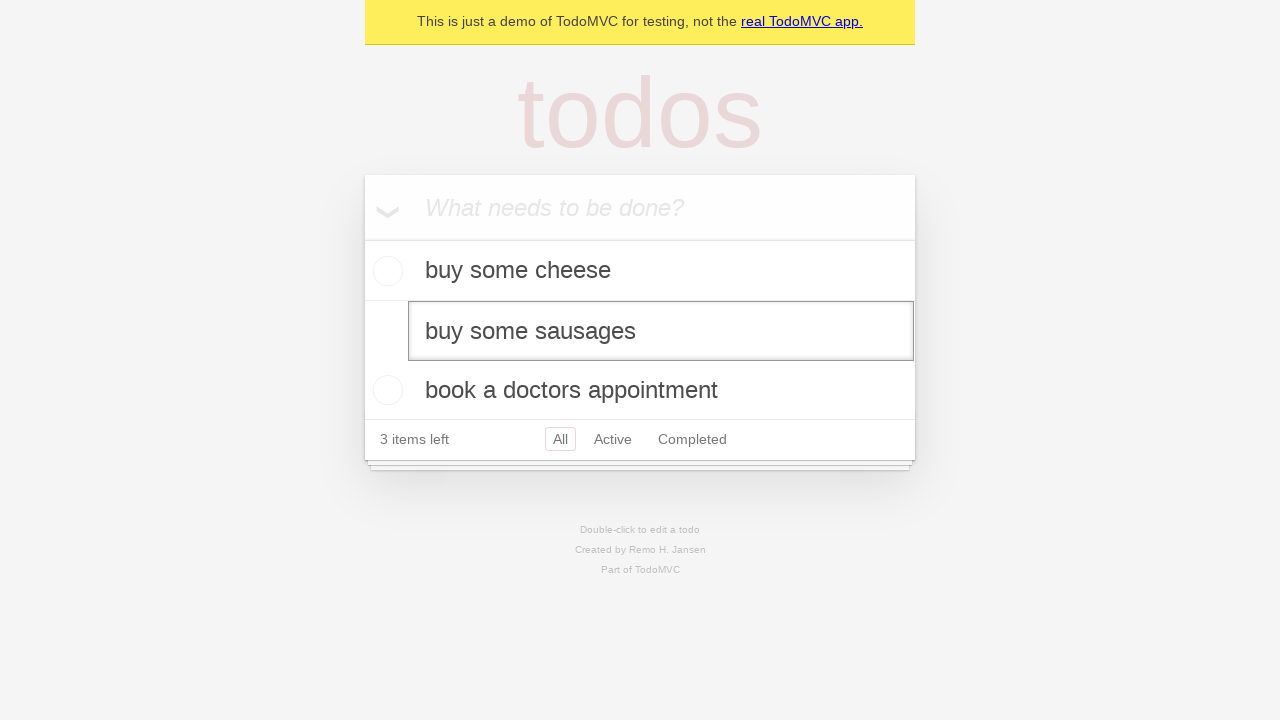

Pressed Enter to save the edited todo on .todo-list li >> nth=1 >> .edit
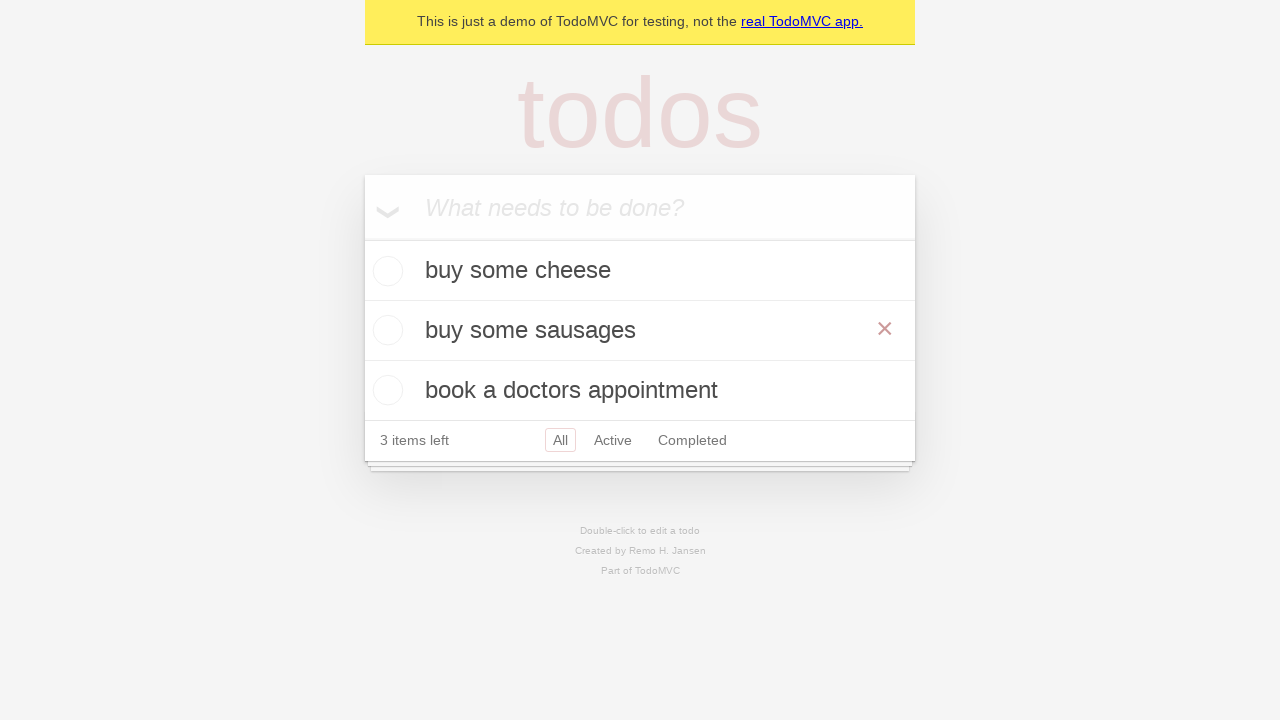

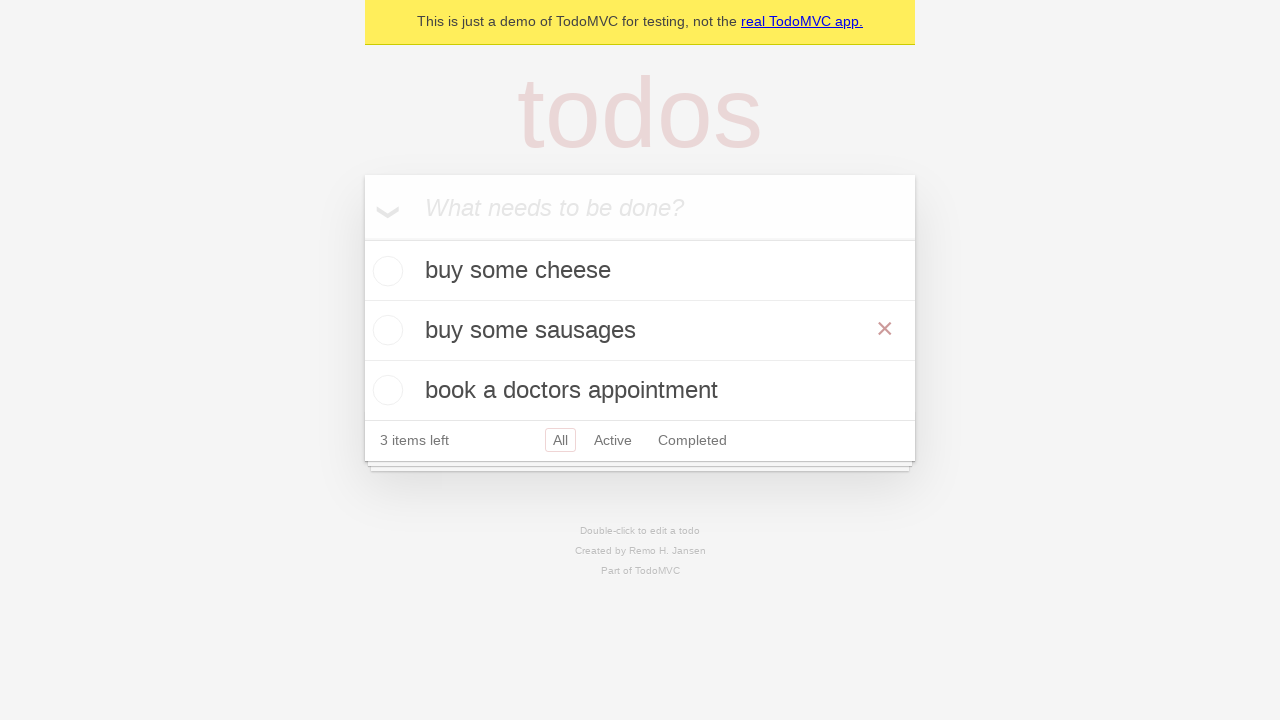